Tests various interactive elements on a practice automation page including show/hide buttons, text input fields, radio buttons, and checkboxes to verify their functionality and state changes.

Starting URL: https://rahulshettyacademy.com/AutomationPractice/

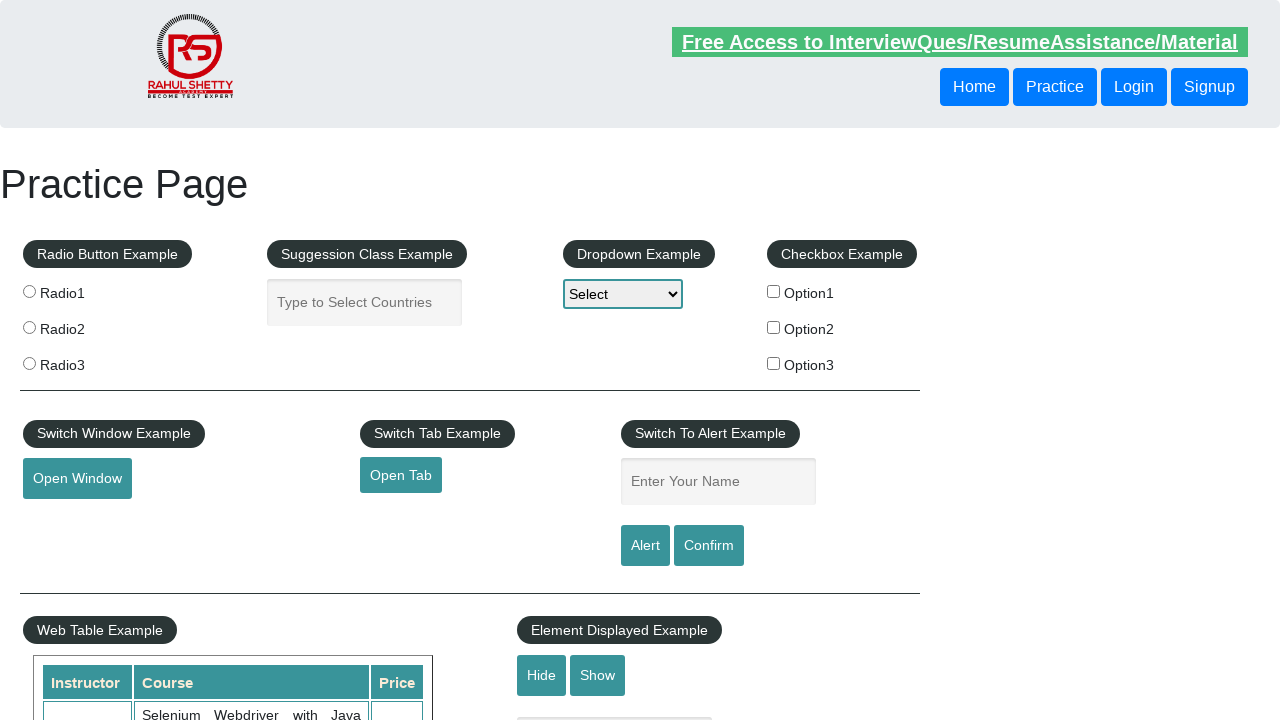

Clicked show button to display textbox at (598, 675) on #show-textbox
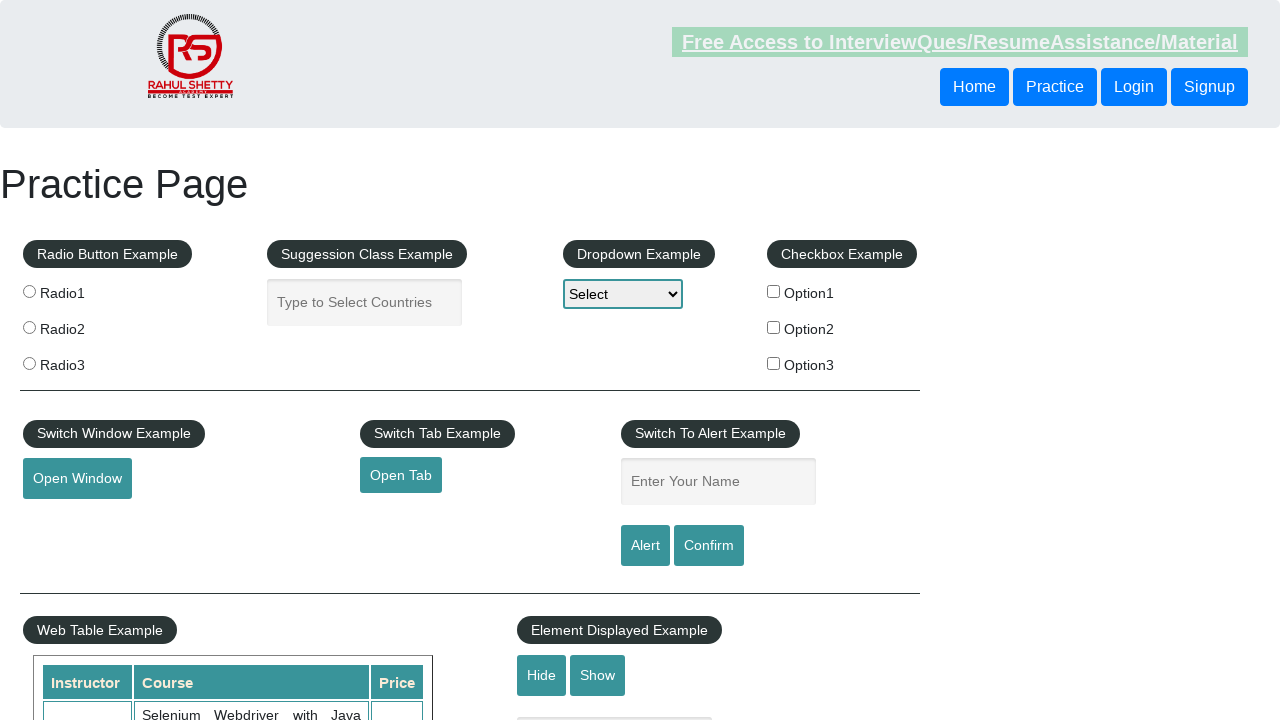

Clicked hide button to hide textbox at (542, 675) on input#hide-textbox
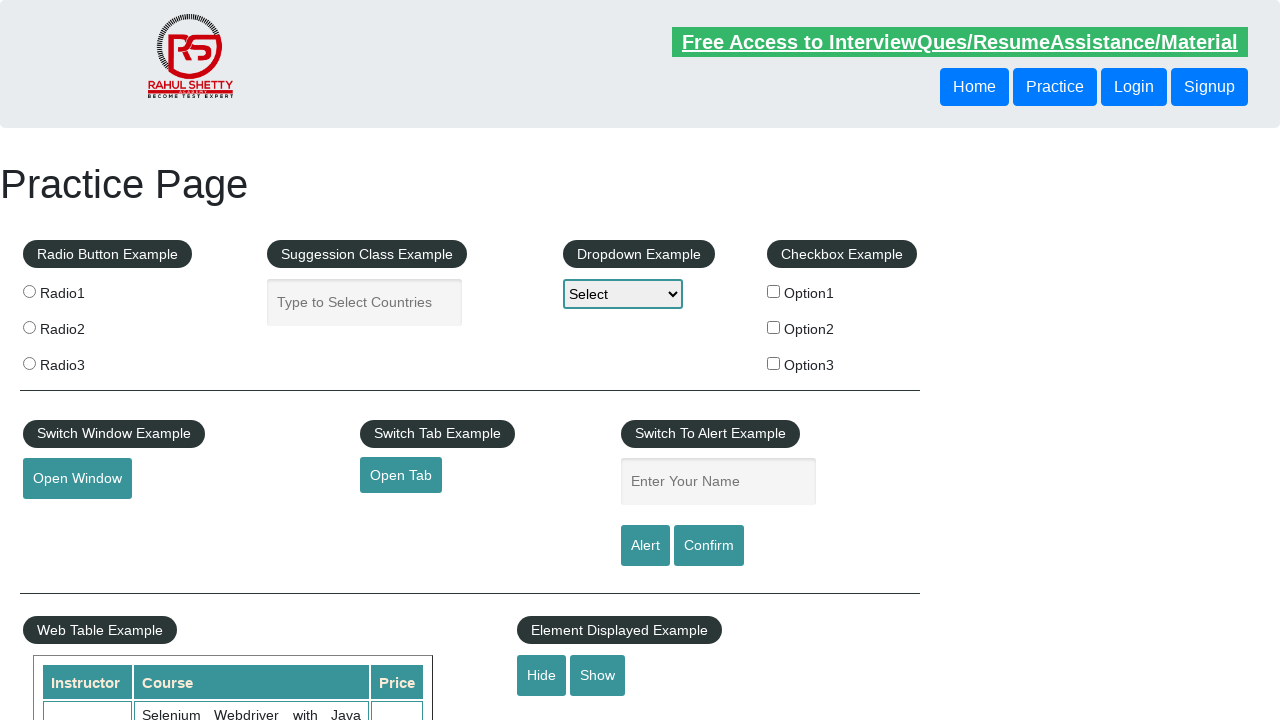

Clicked show button again to display textbox at (598, 675) on #show-textbox
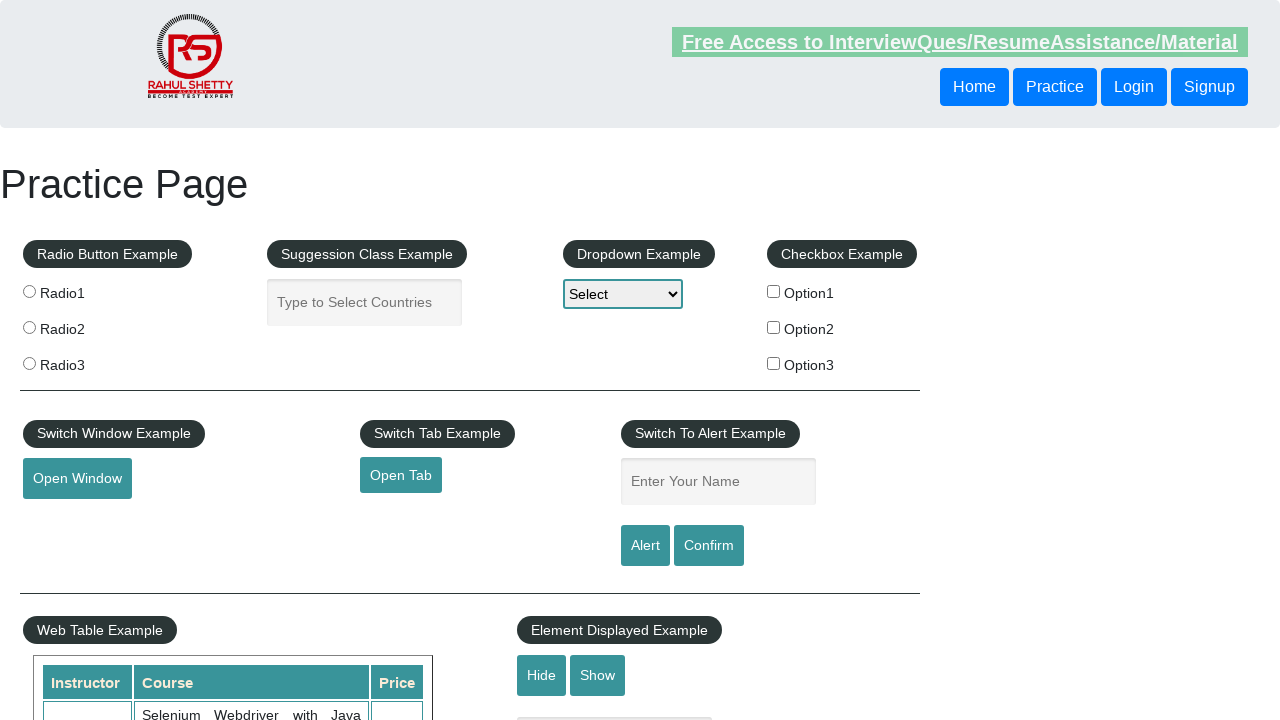

Clicked hide button again to hide textbox at (542, 675) on input#hide-textbox
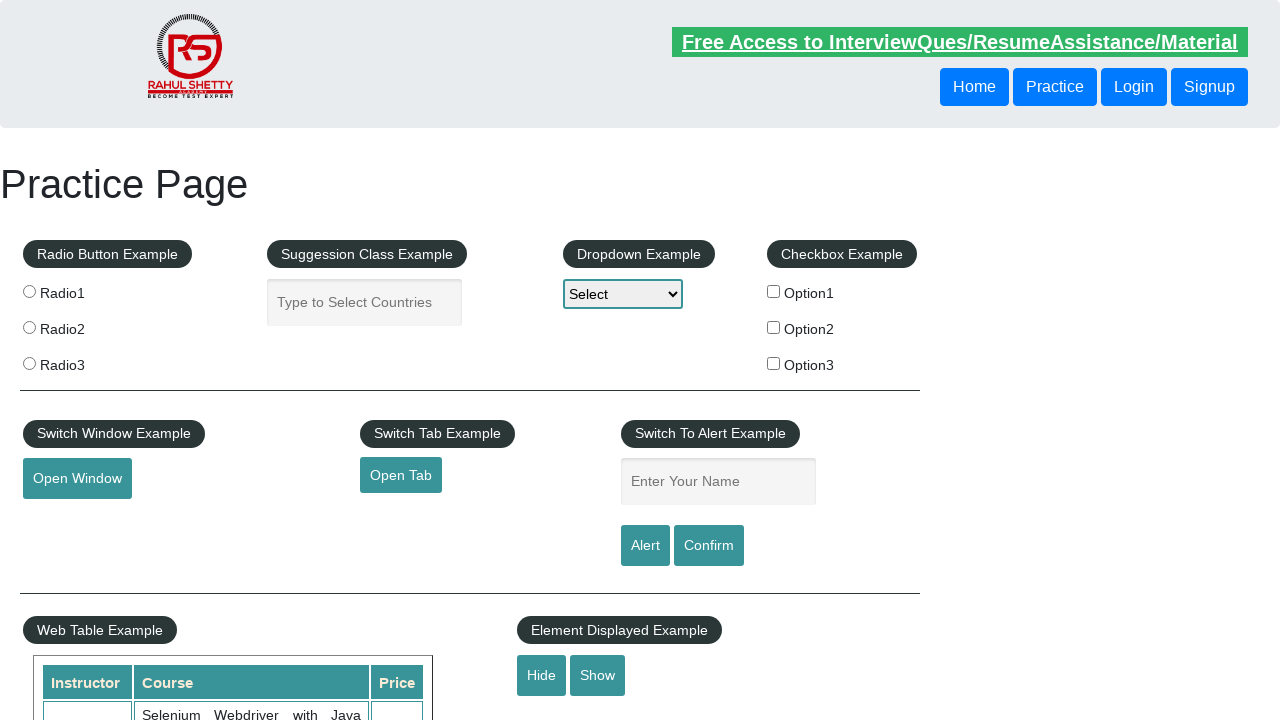

Filled autocomplete field with 'Mexico' on #autocomplete
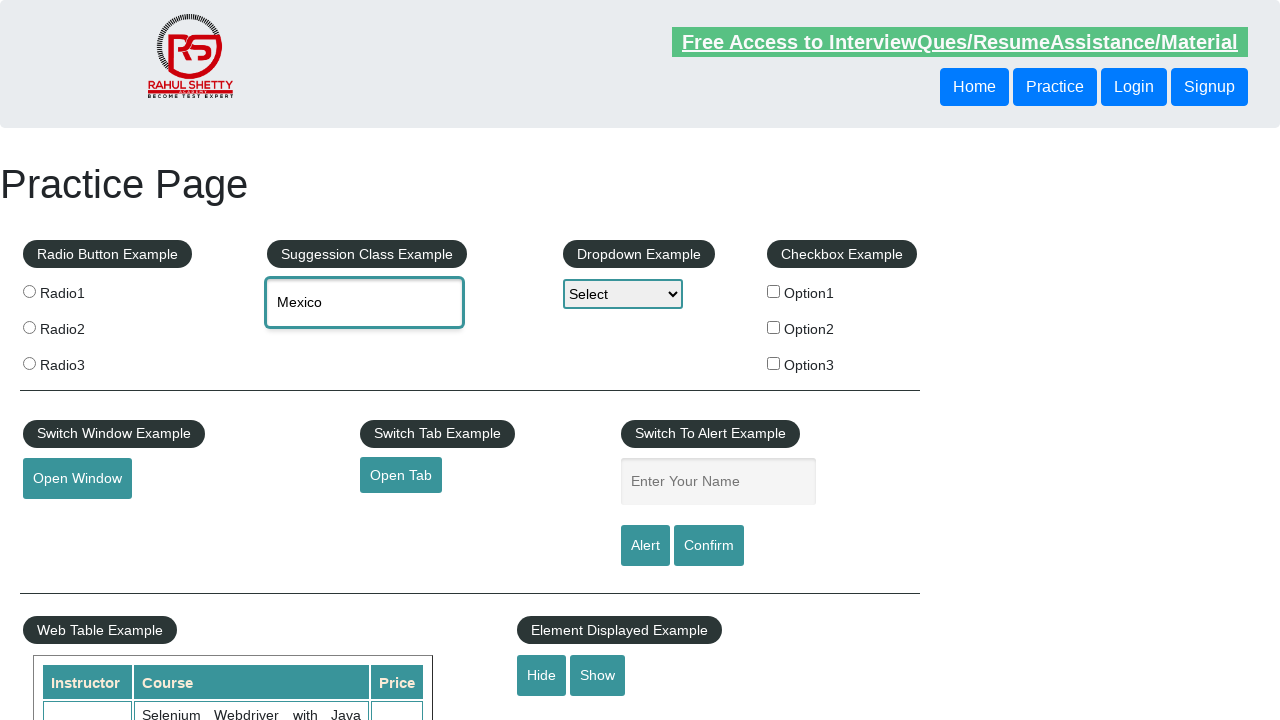

Filled name field with 'Tania' on input[name='enter-name']
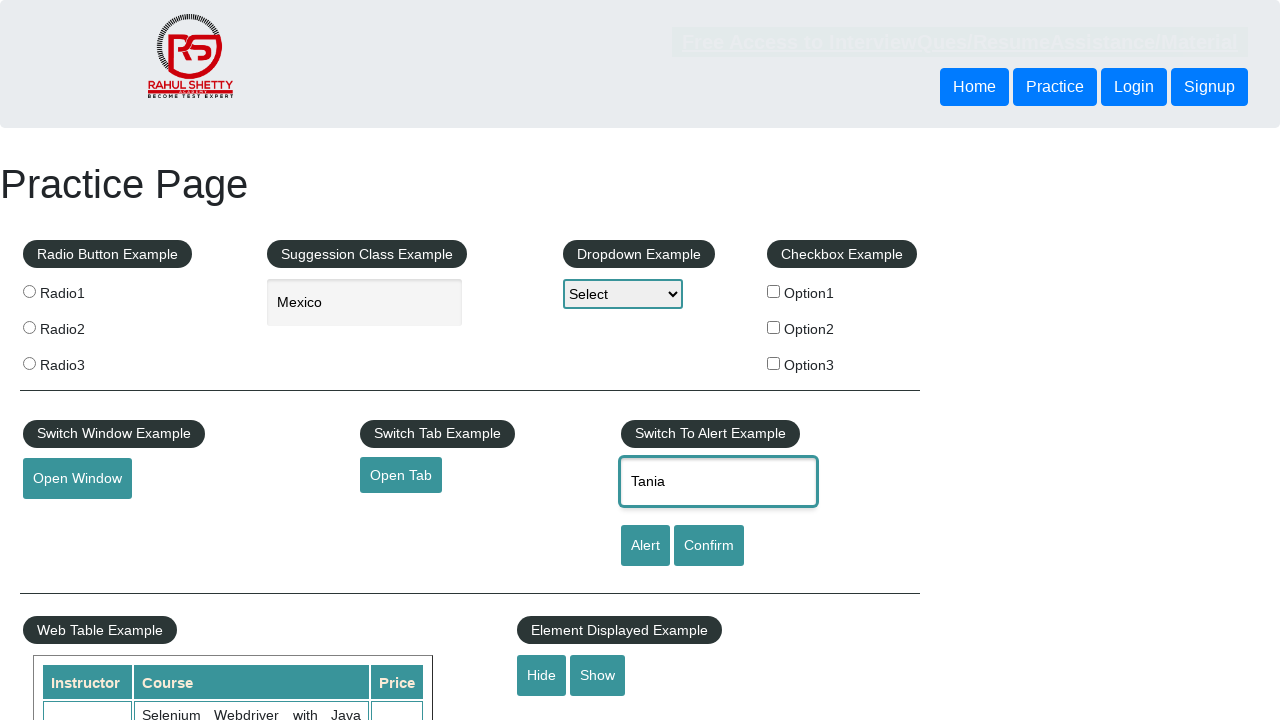

Cleared autocomplete field on #autocomplete
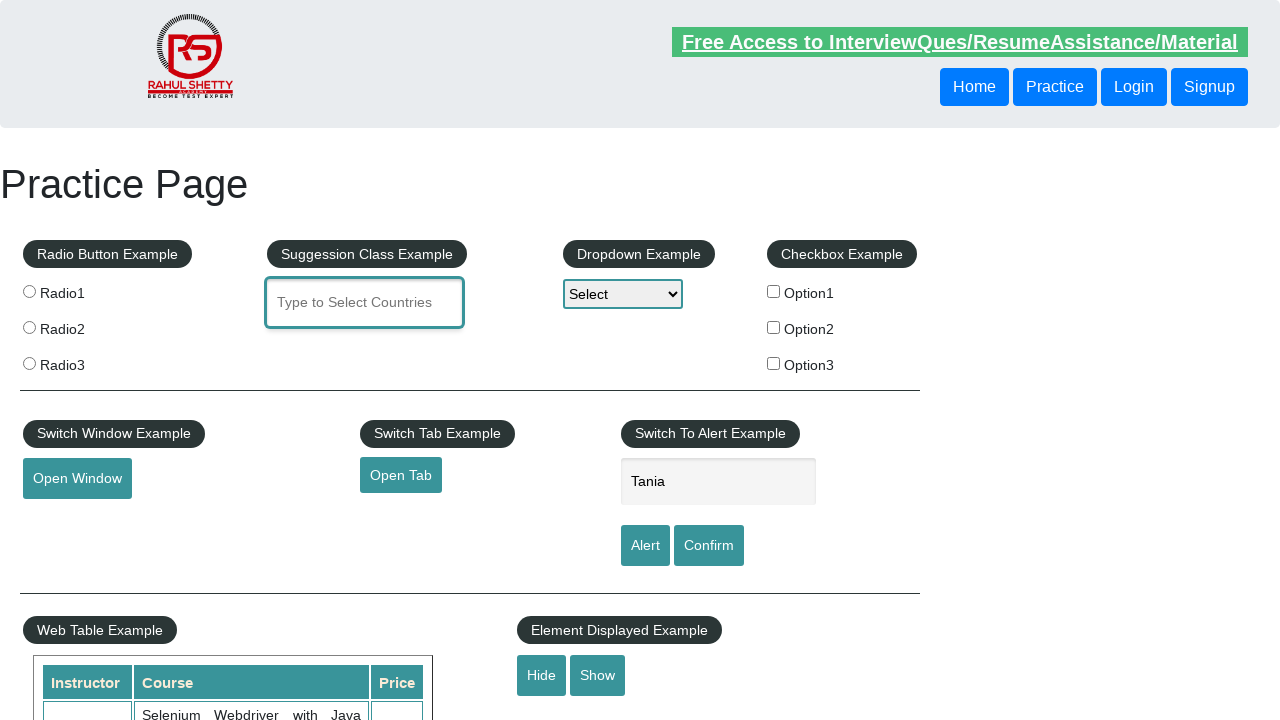

Cleared name field on input[name='enter-name']
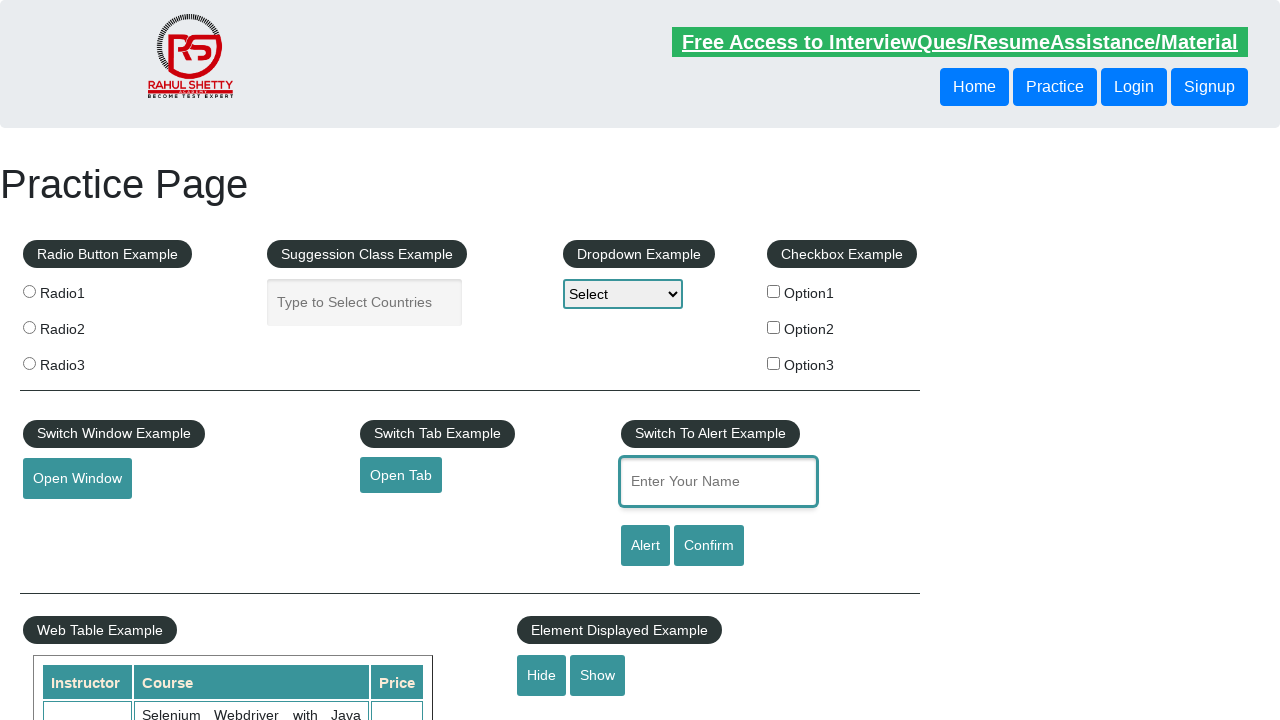

Clicked show button to display textbox at (598, 675) on #show-textbox
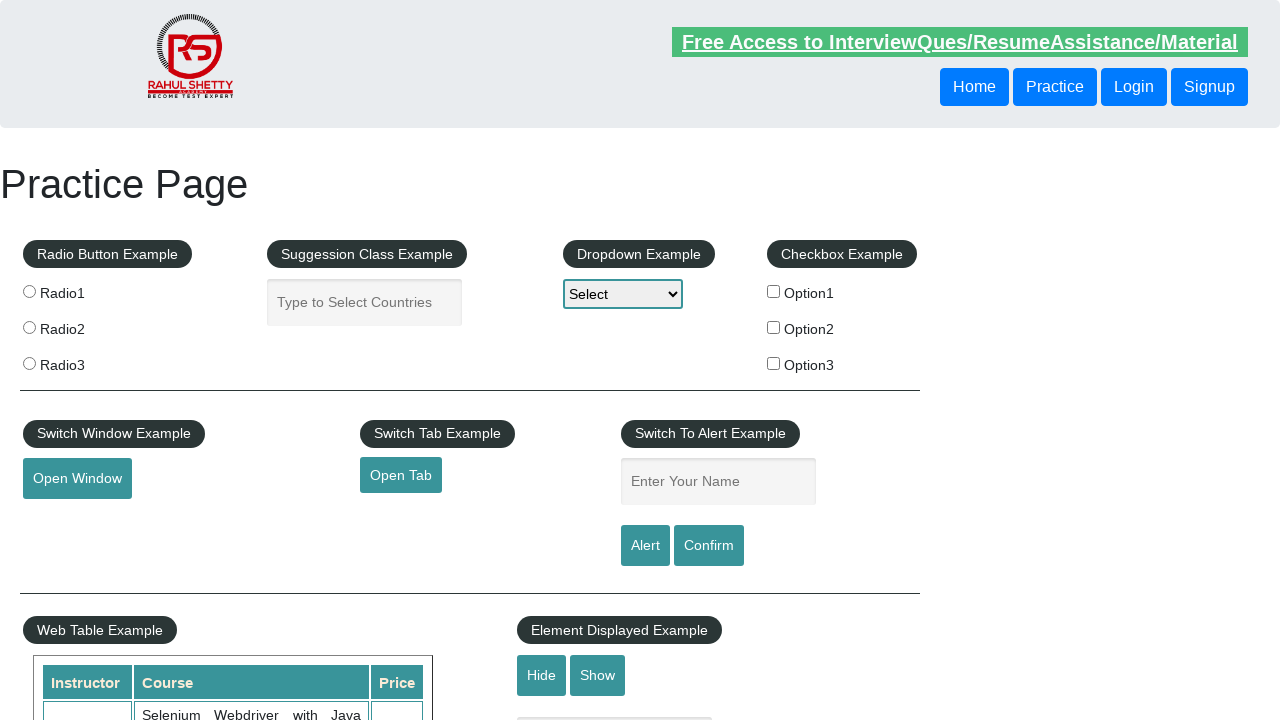

Selected radio button 1 at (29, 291) on input[value='radio1']
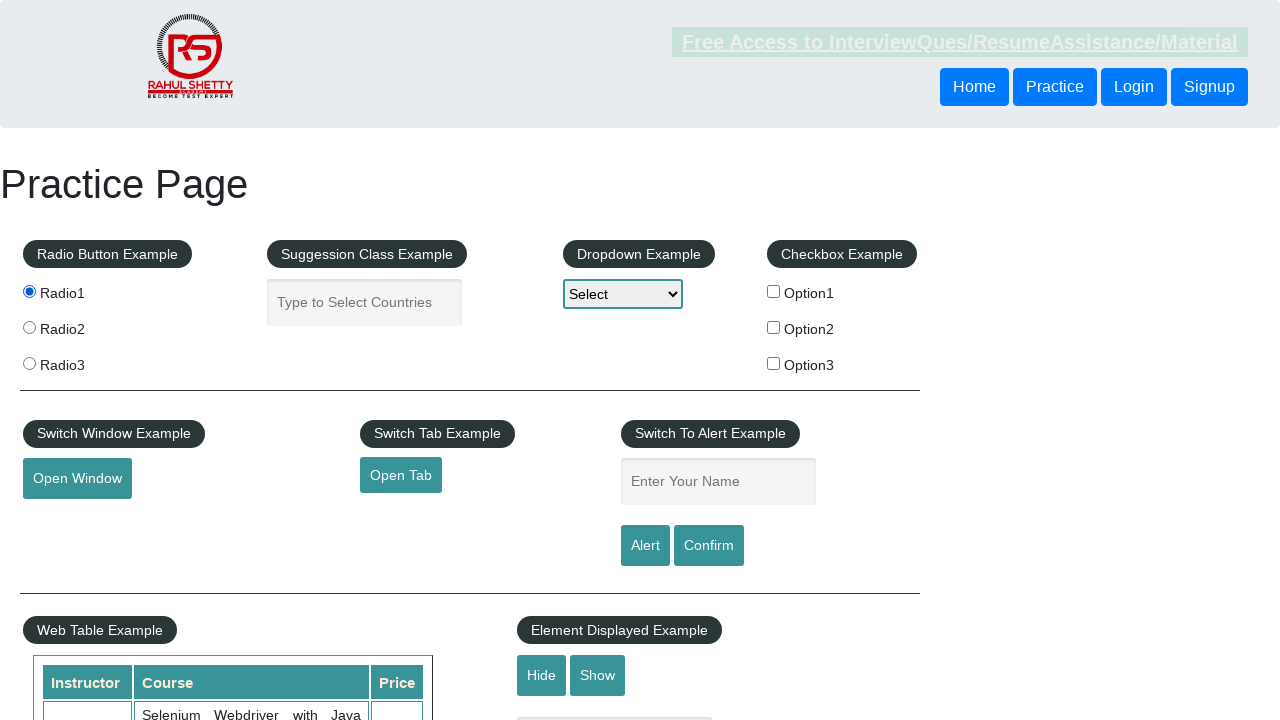

Checked checkbox option 2 at (774, 327) on #checkBoxOption2
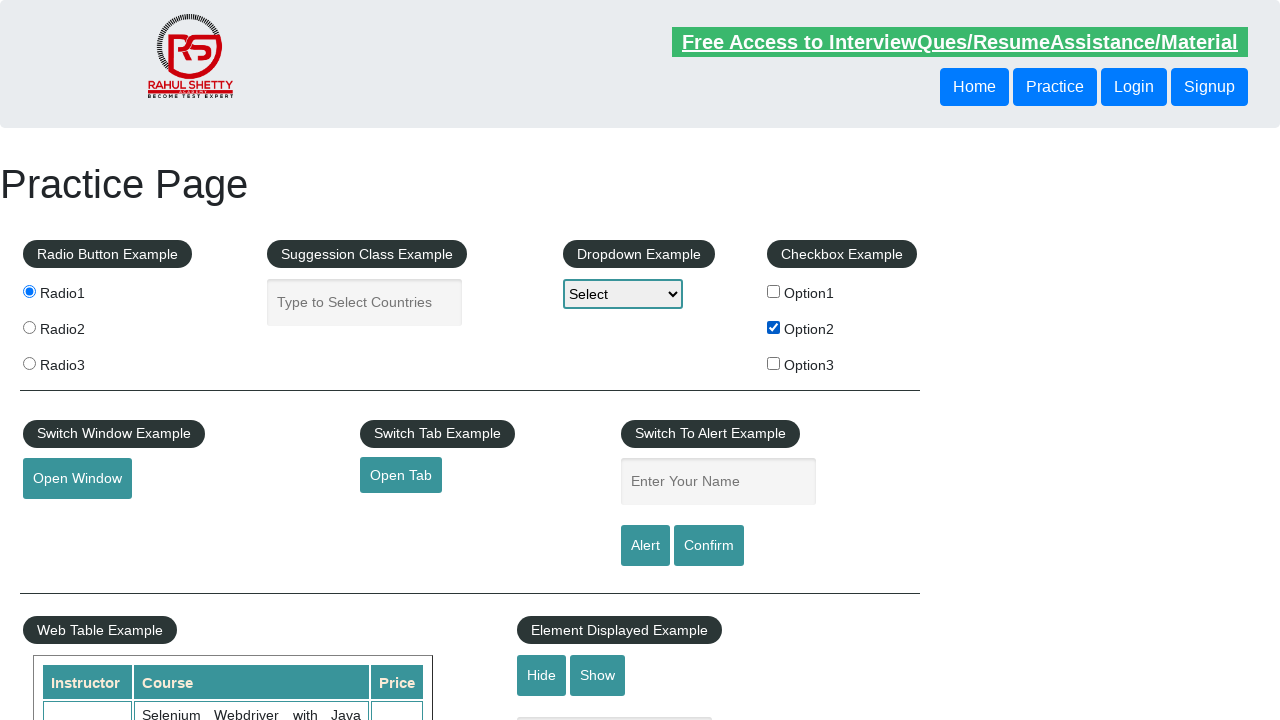

Selected radio button 2 at (29, 327) on input[value='radio2']
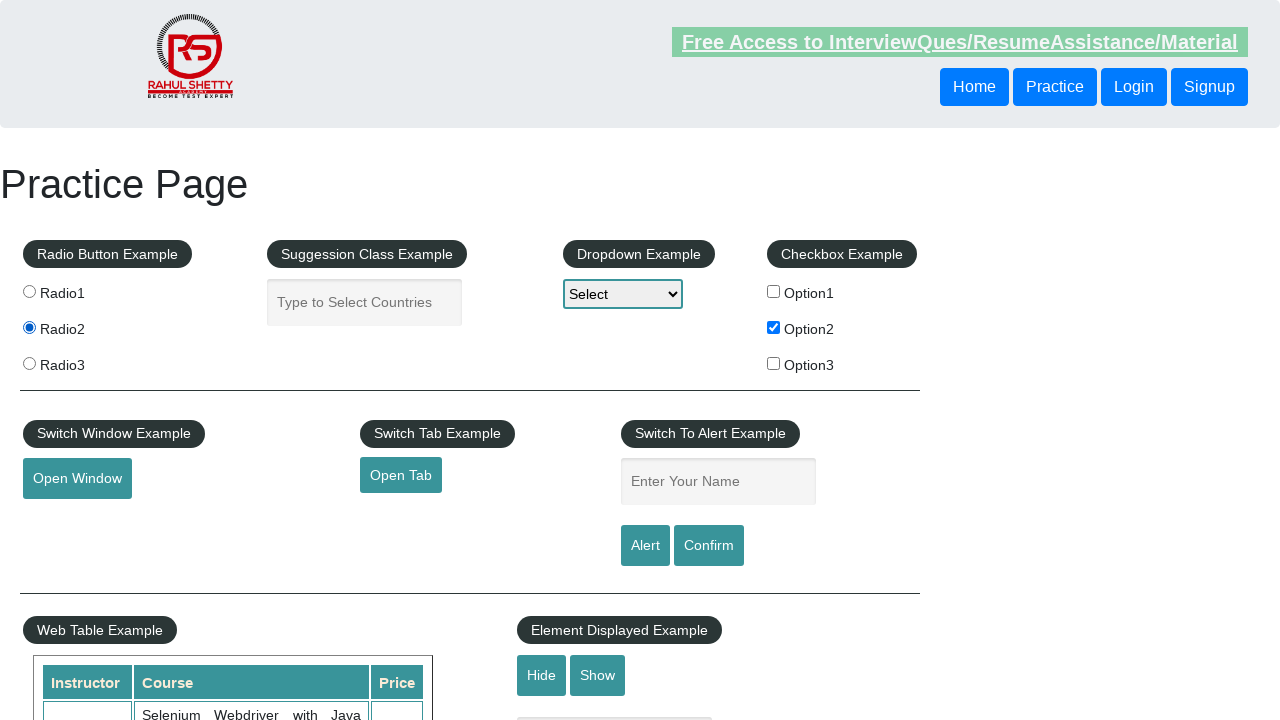

Checked checkbox option 3 at (774, 363) on #checkBoxOption3
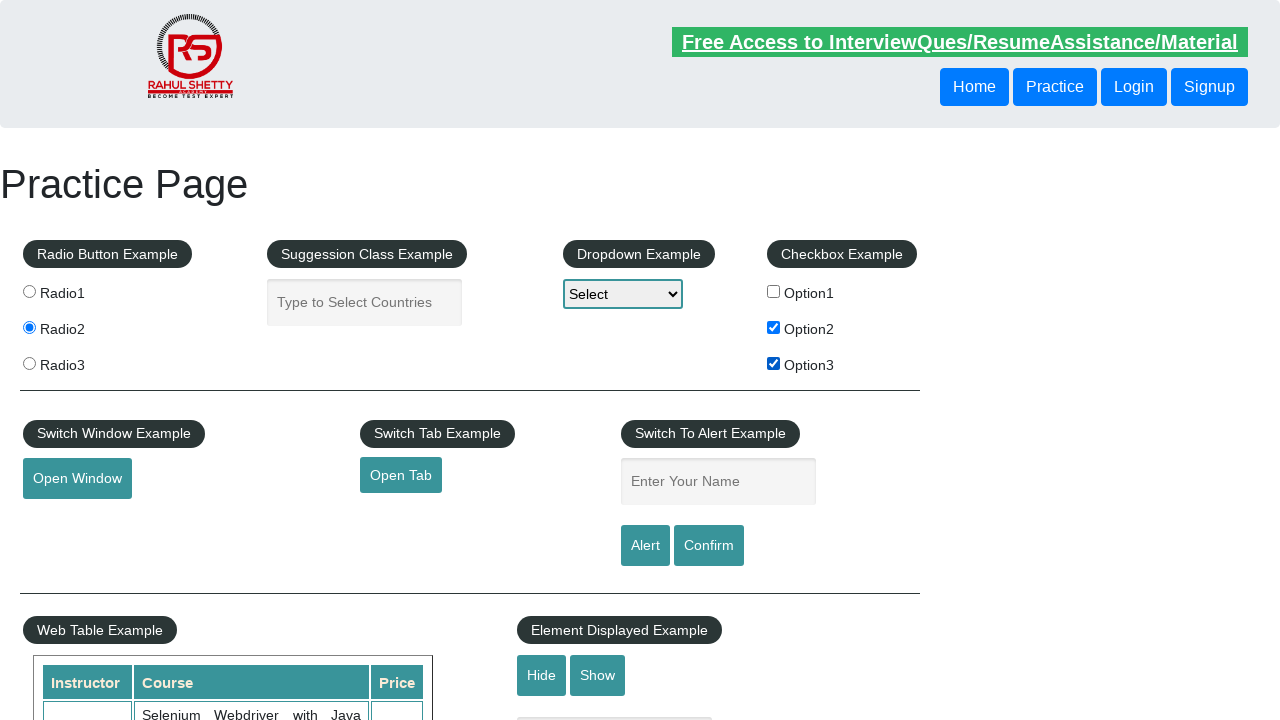

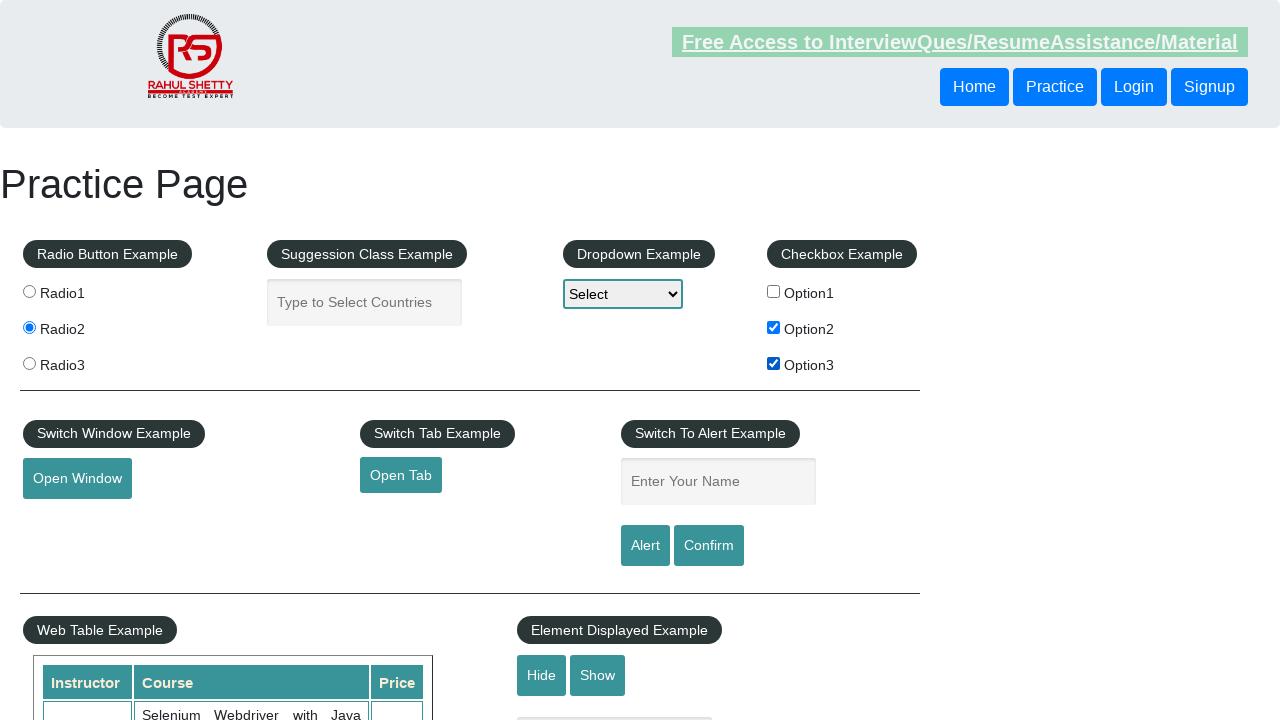